Navigates to iLovePDF's PDF to Word converter page and clicks the file picker button to initiate file selection

Starting URL: https://www.ilovepdf.com/pdf_to_word

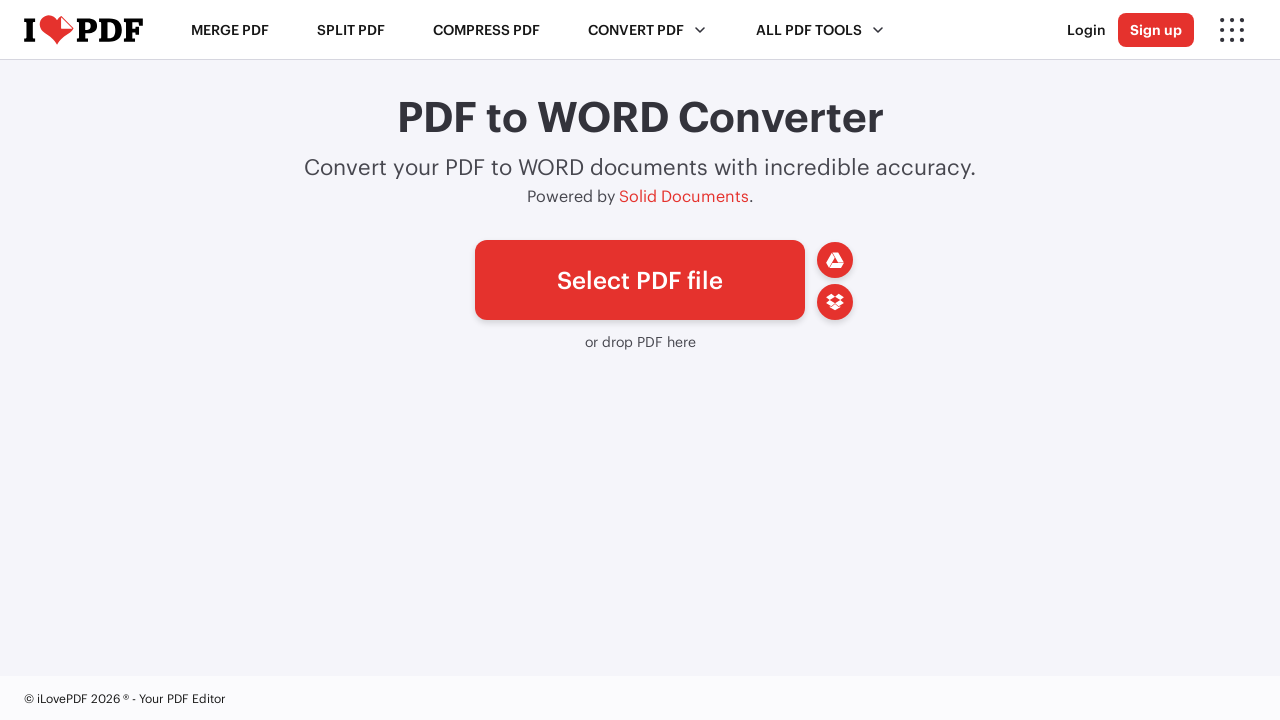

Navigated to iLovePDF PDF to Word converter page
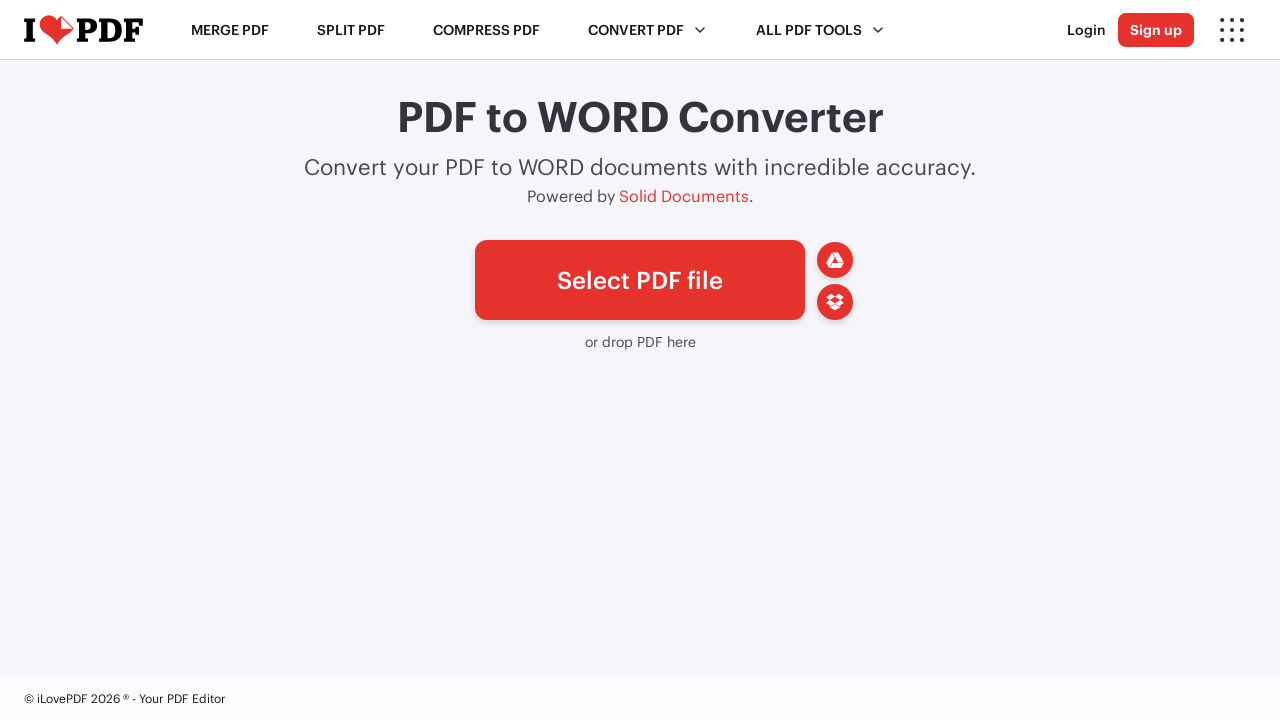

Clicked the file picker button to initiate file selection at (640, 280) on #pickfiles
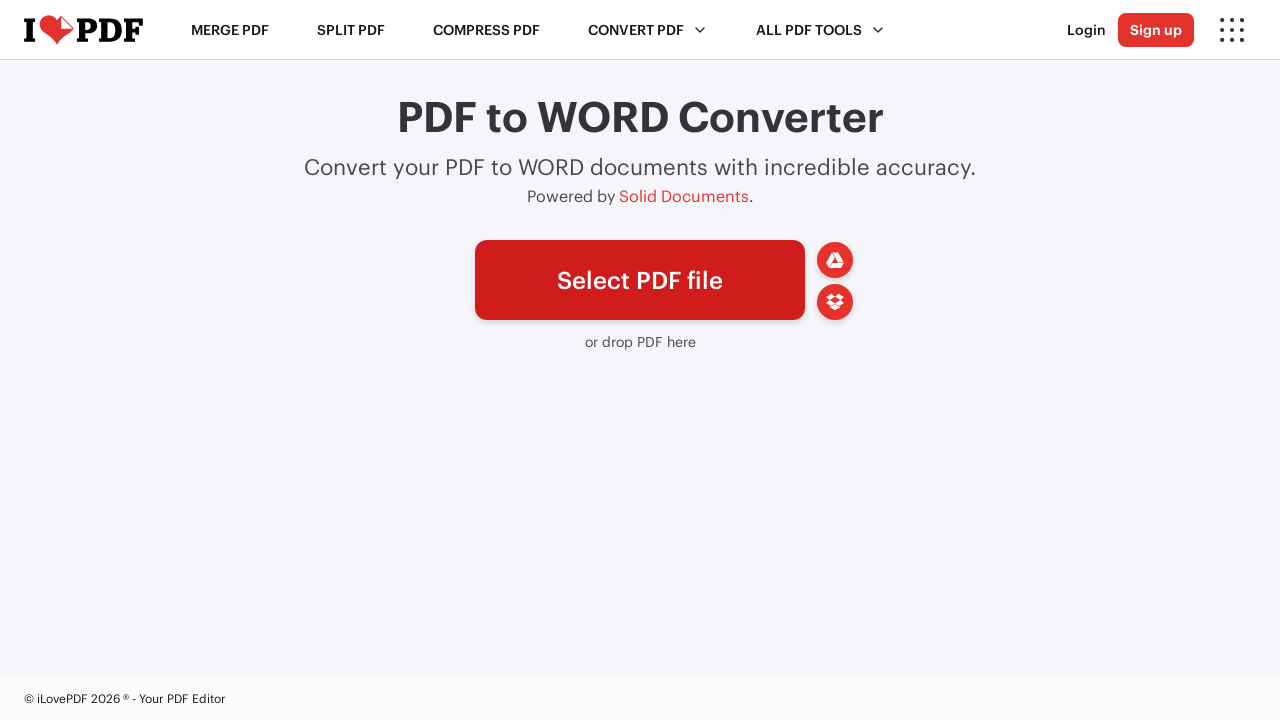

Waited 1 second for file picker dialog to process
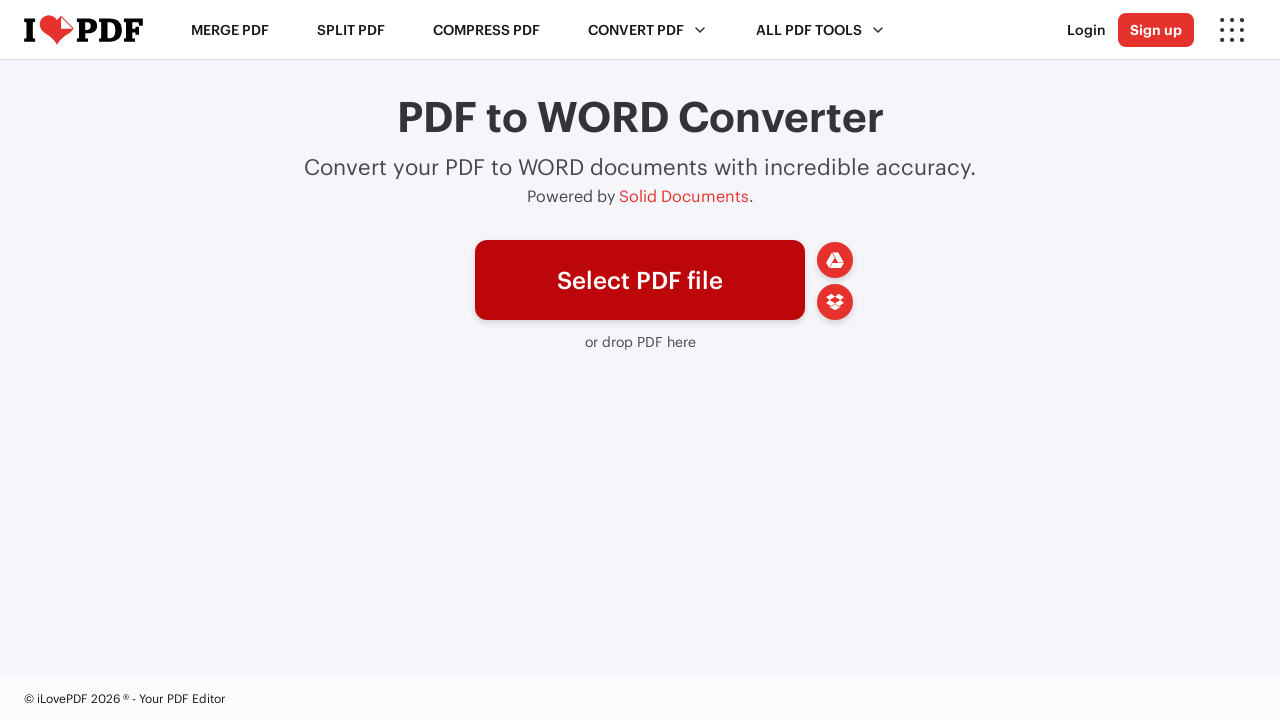

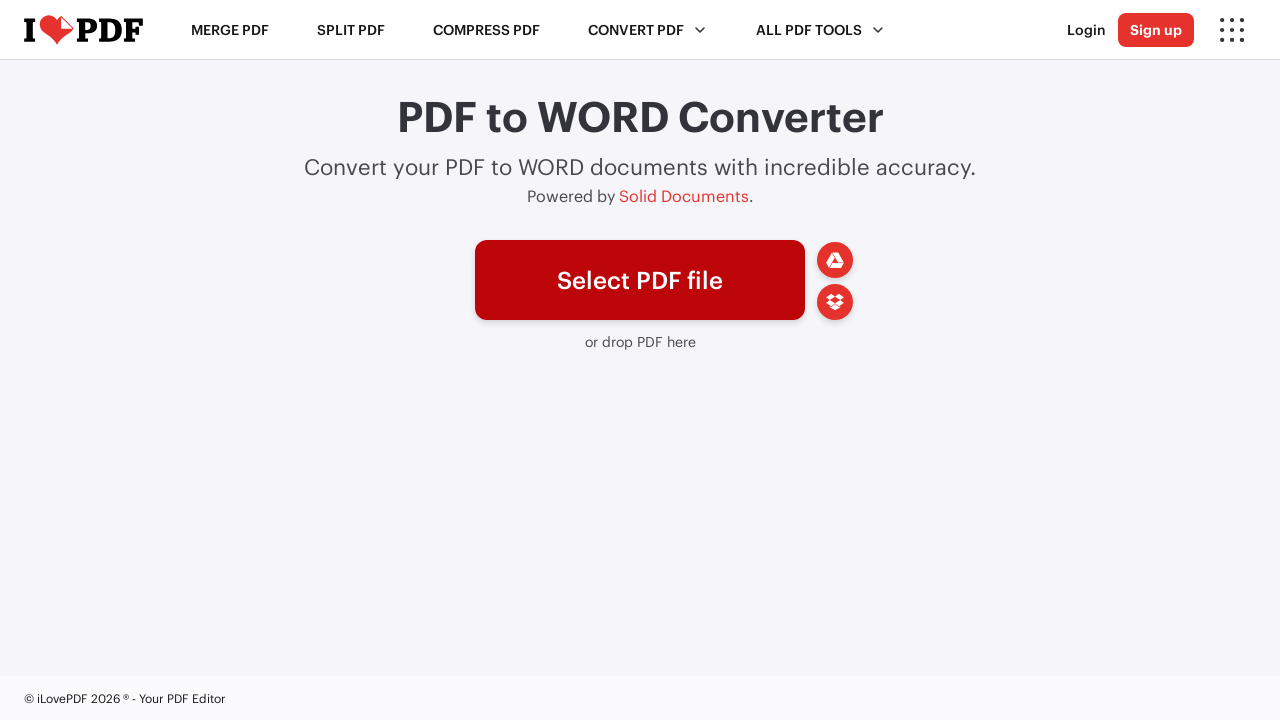